Tests login form validation by submitting a username without a password and verifying the error message

Starting URL: https://rlhorochovec.github.io/qa/

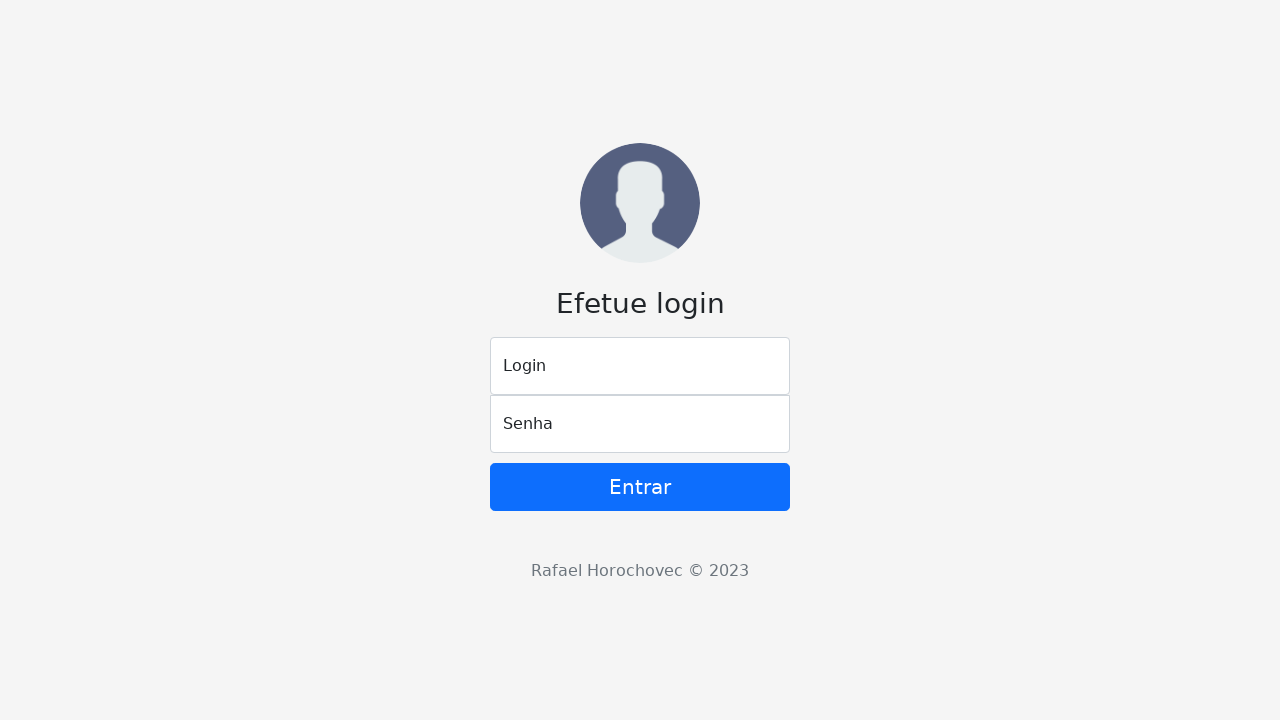

Filled login field with username 'user' on #login
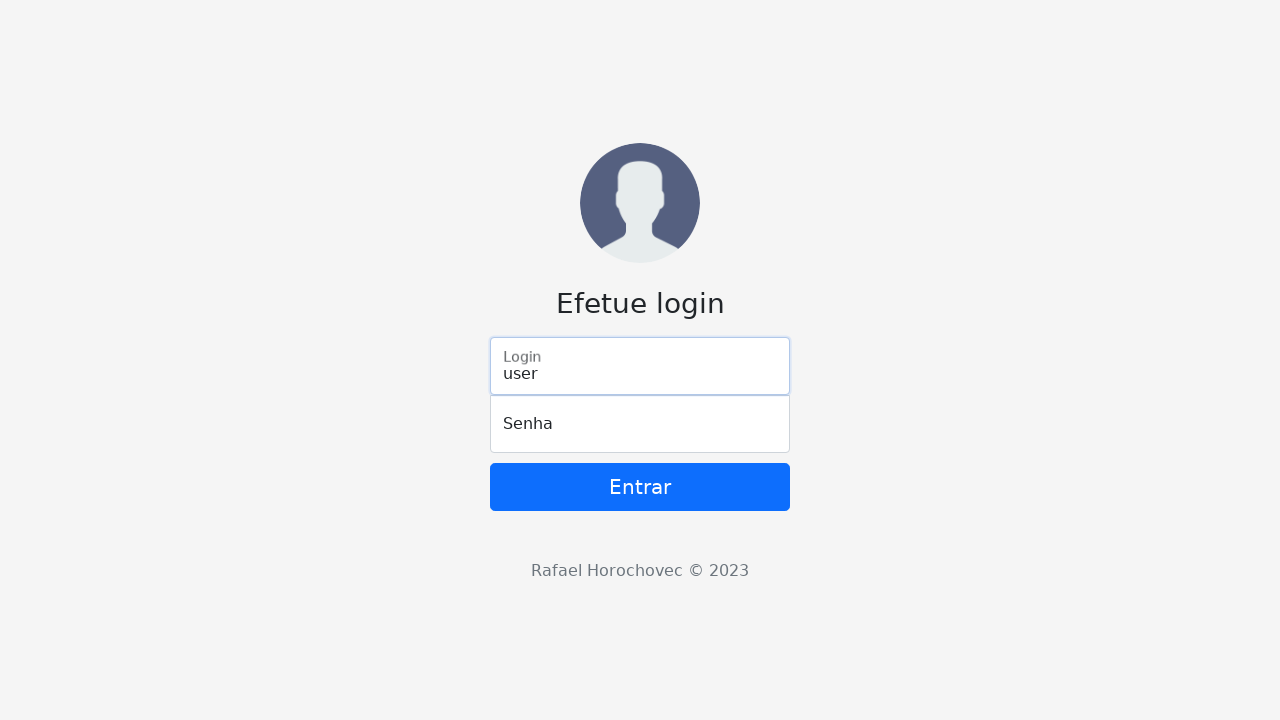

Left password field empty on #senha
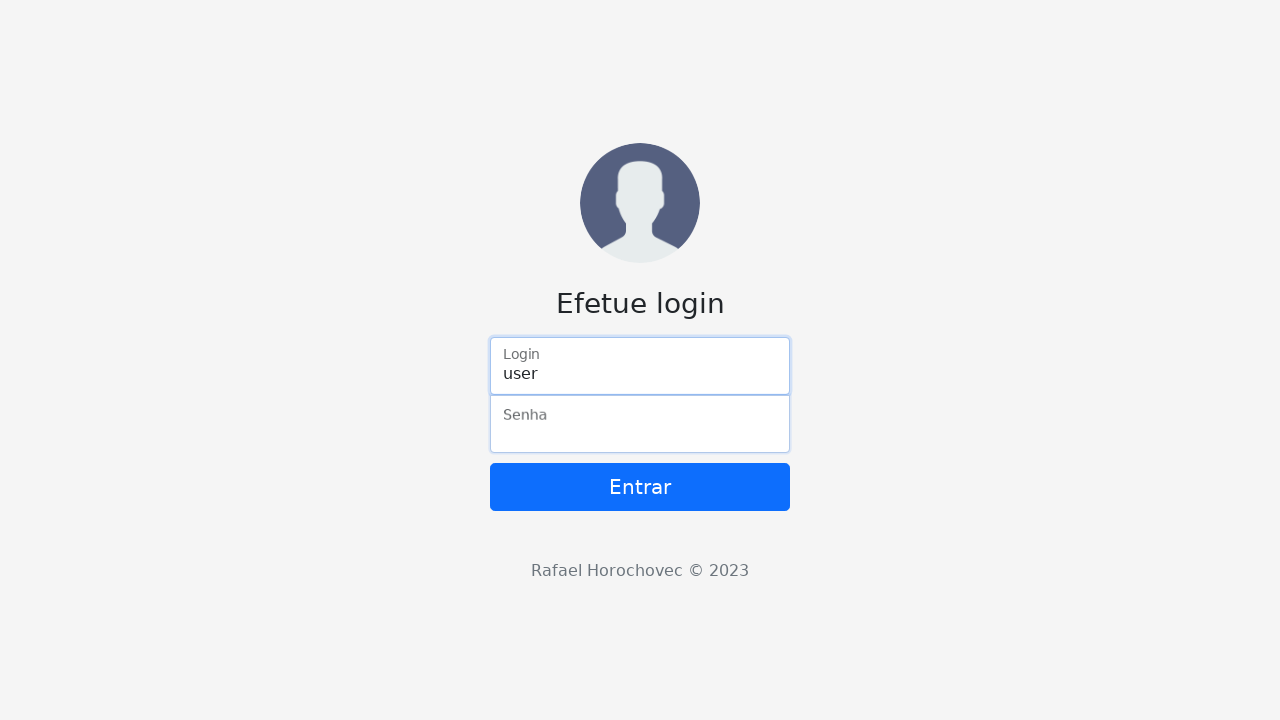

Clicked submit button to attempt login without password at (640, 487) on xpath=/html/body/main/form/button
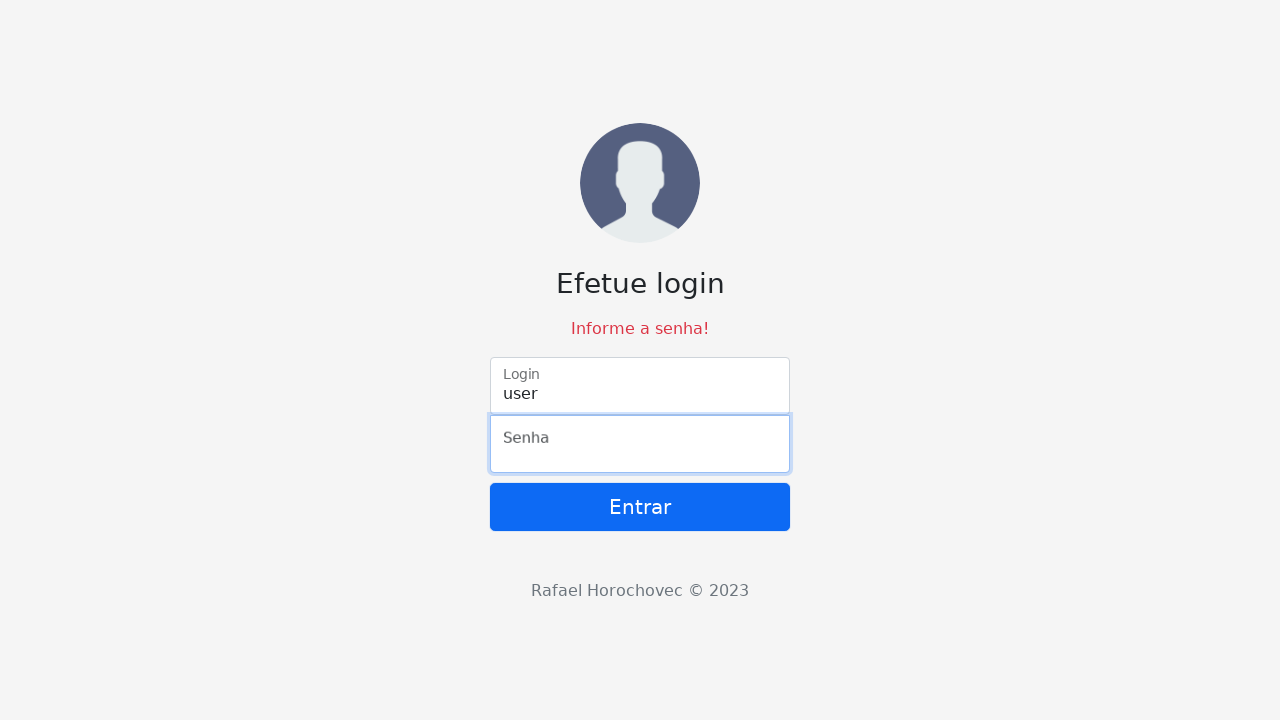

Verified error message appeared on screen
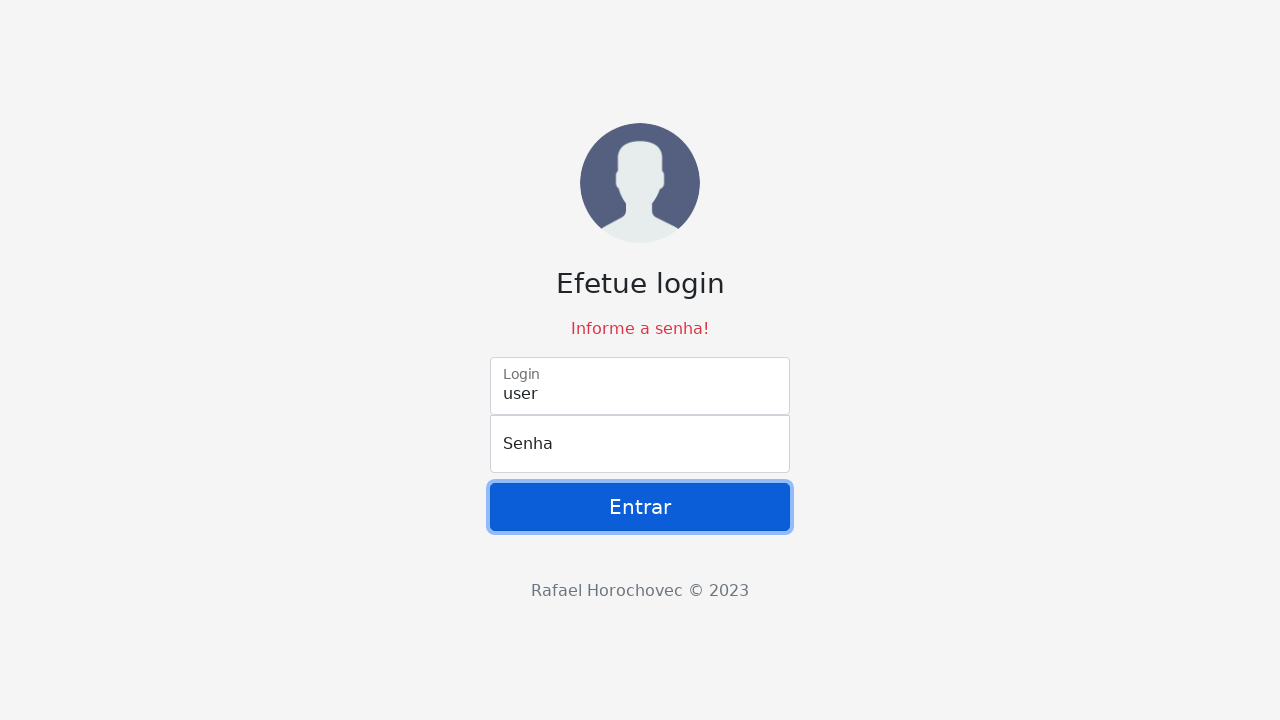

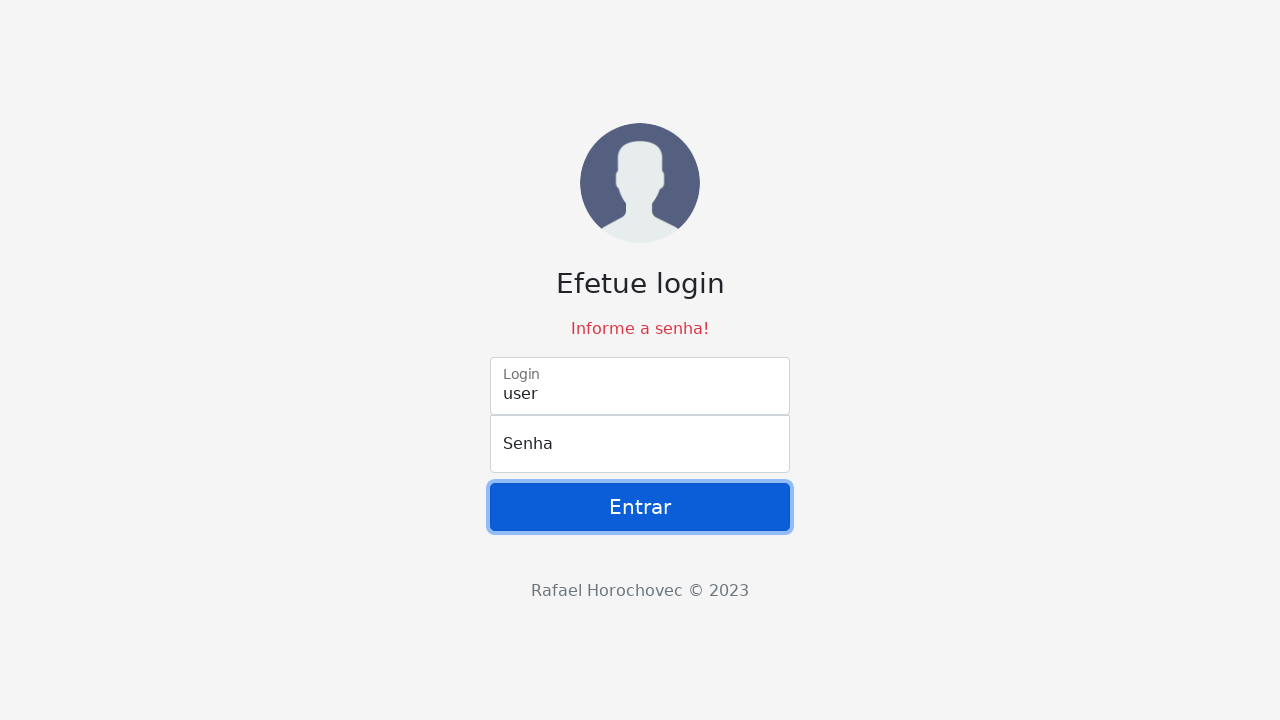